Navigates to the Star Citizen ship matrix page and verifies that the ships container loads with ship elements displayed

Starting URL: https://robertsspaceindustries.com/ship-matrix

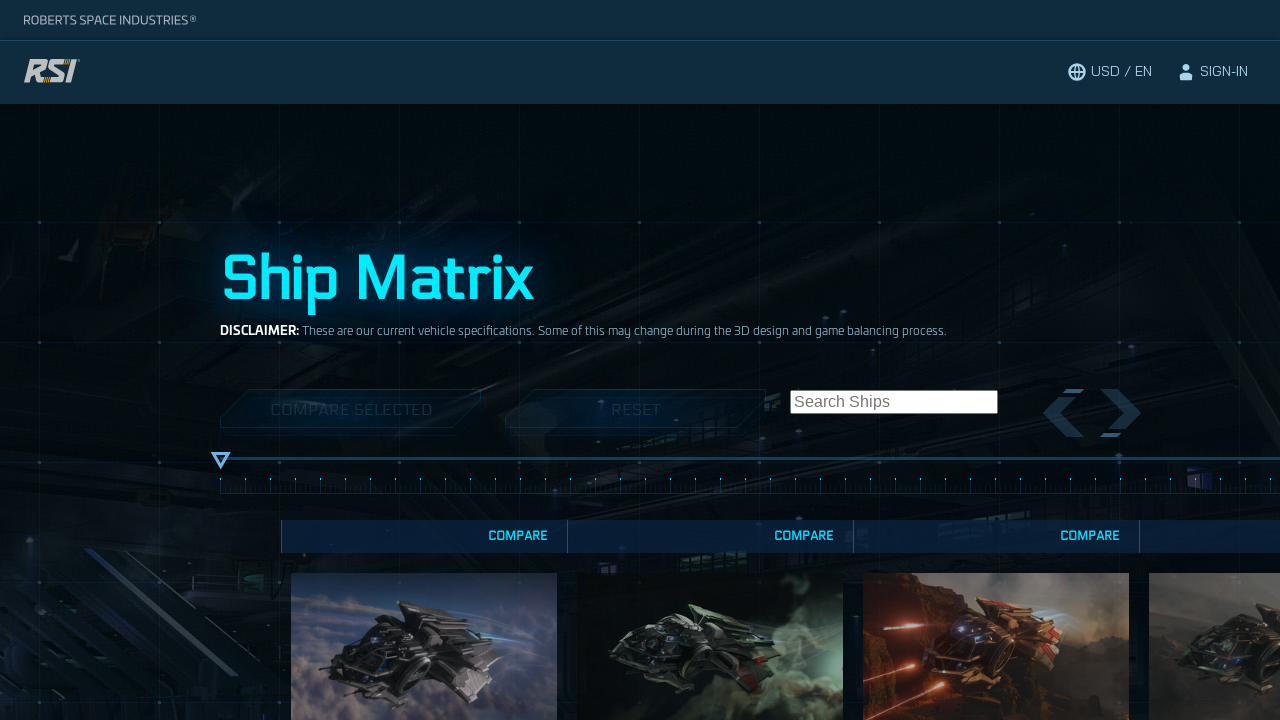

Navigated to Star Citizen ship matrix page
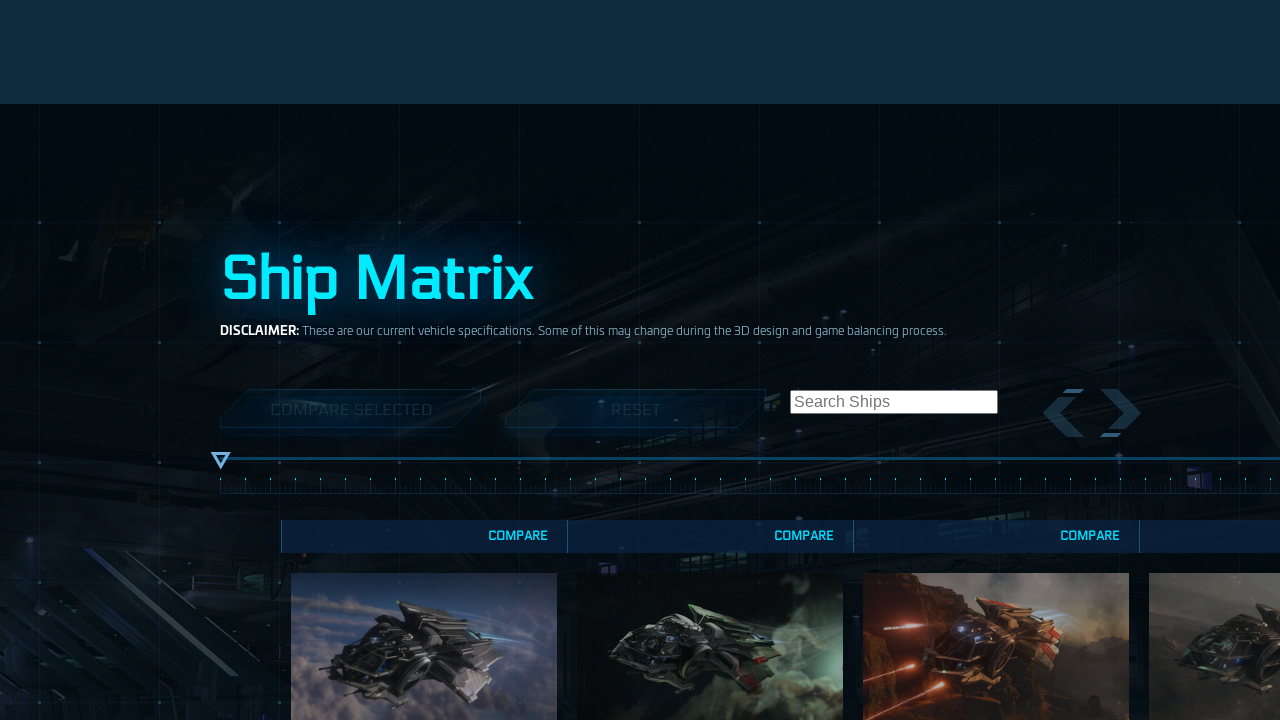

Stats ruler element loaded, page fully rendered
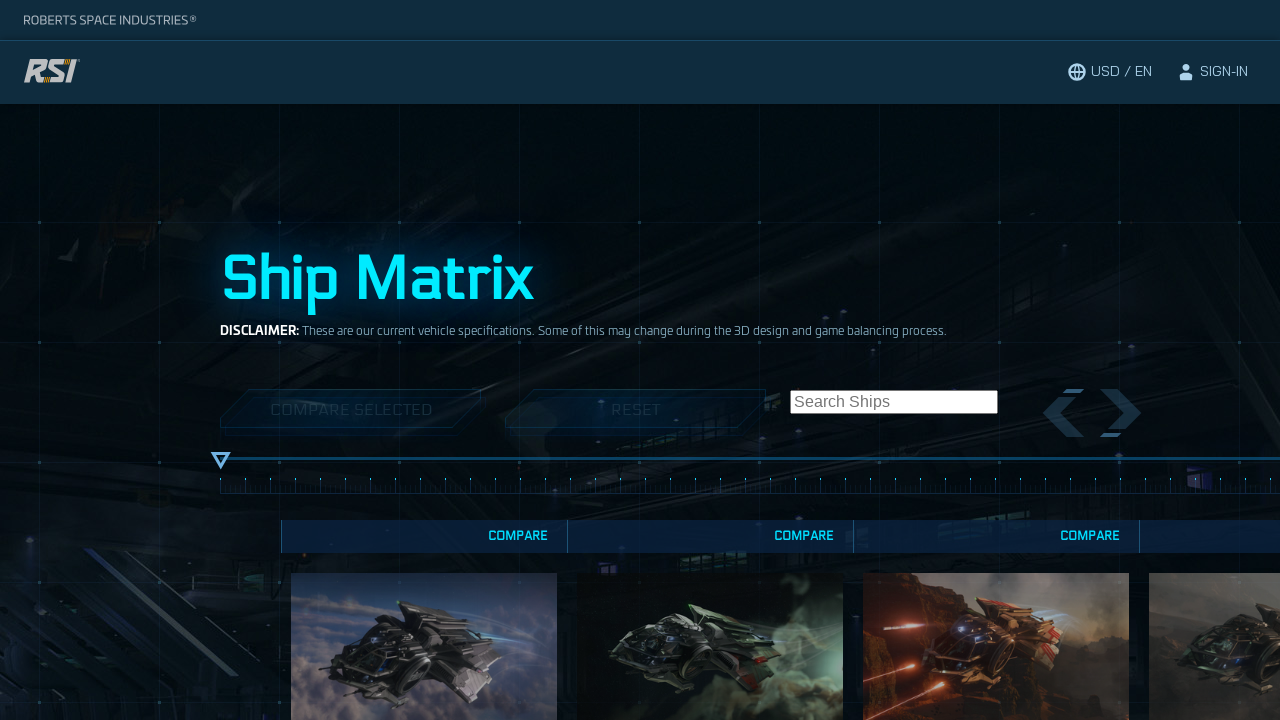

Ships container loaded with ship elements displayed
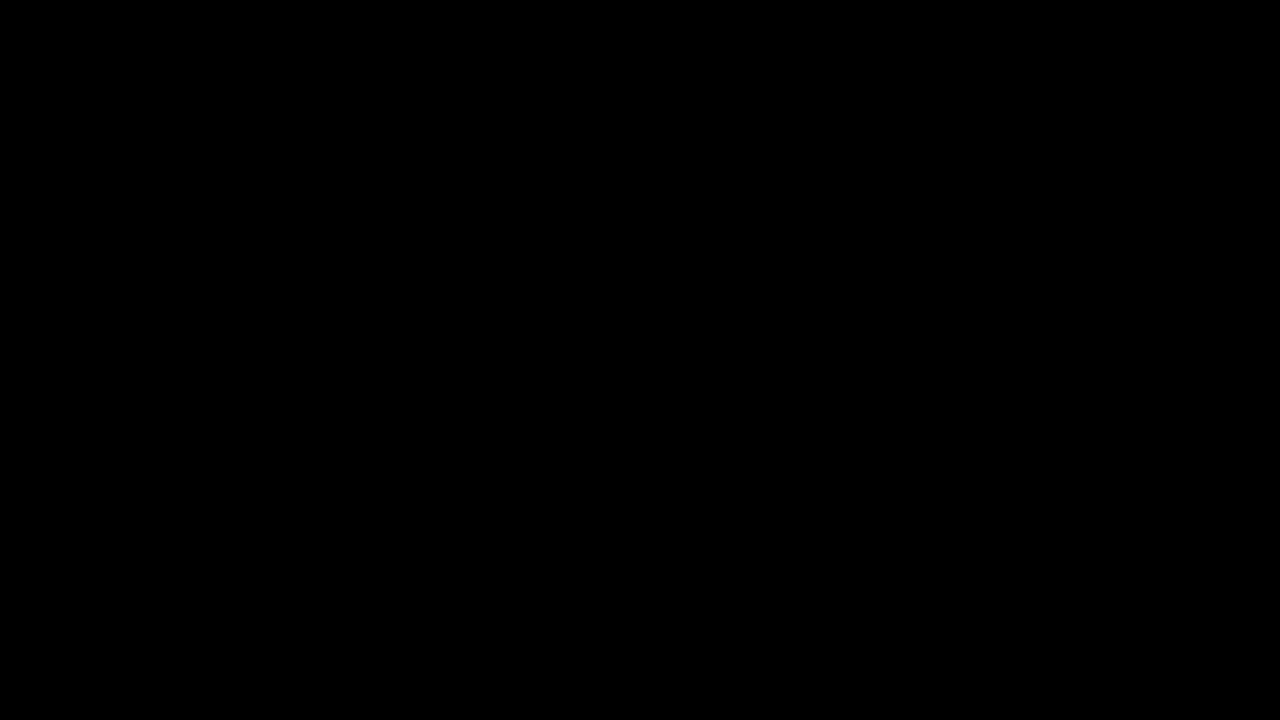

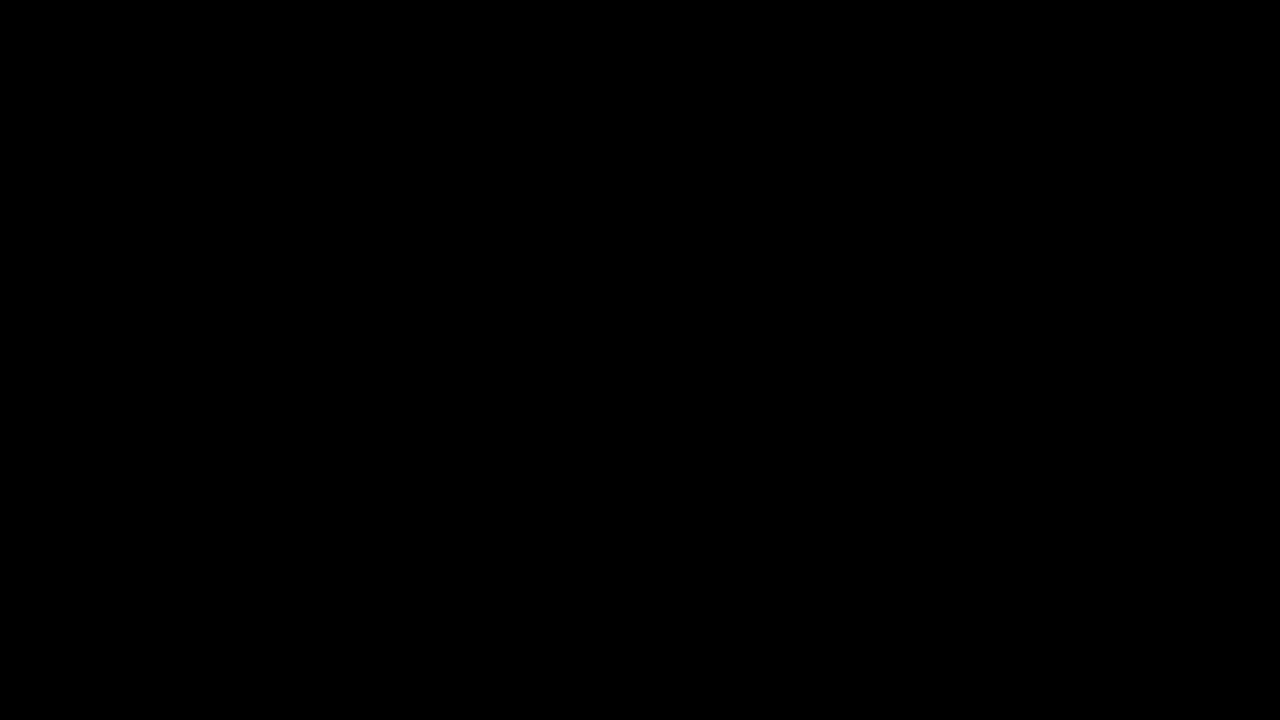